Tests browser automation on Bilibili including scrolling the page, searching for a term, and testing browser back/forward navigation

Starting URL: https://www.bilibili.com/

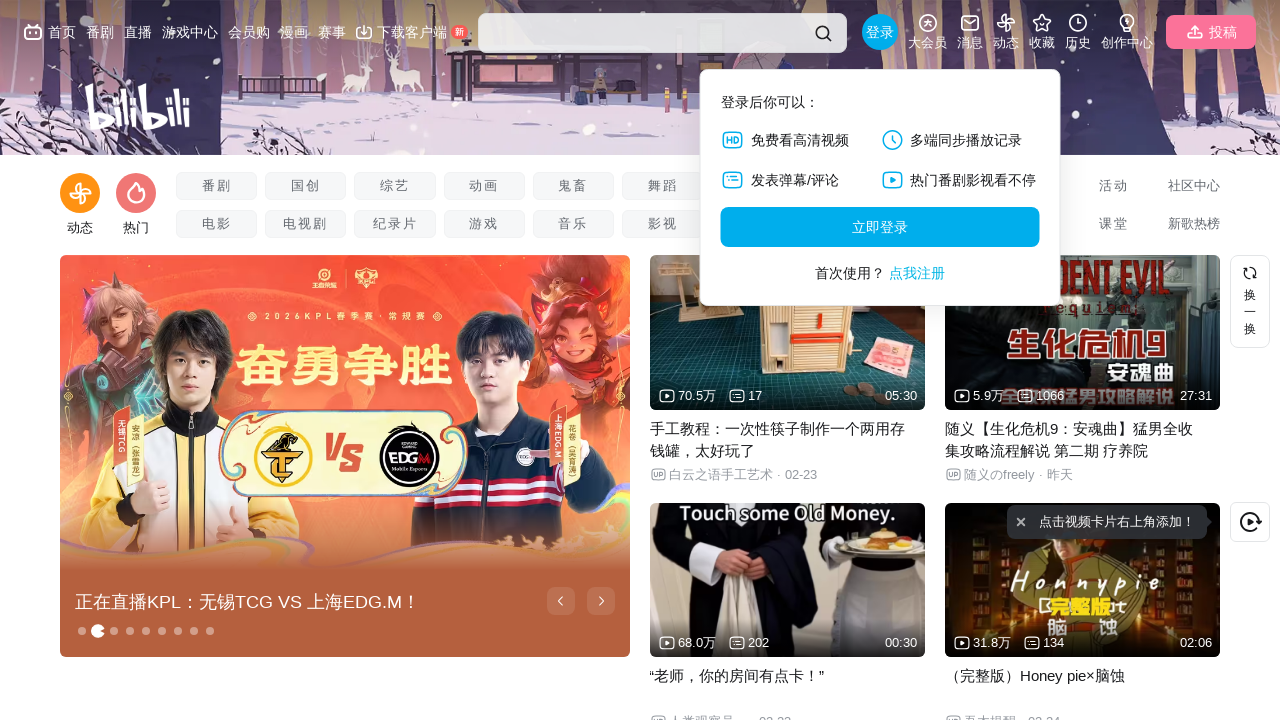

Waited for page to load (domcontentloaded)
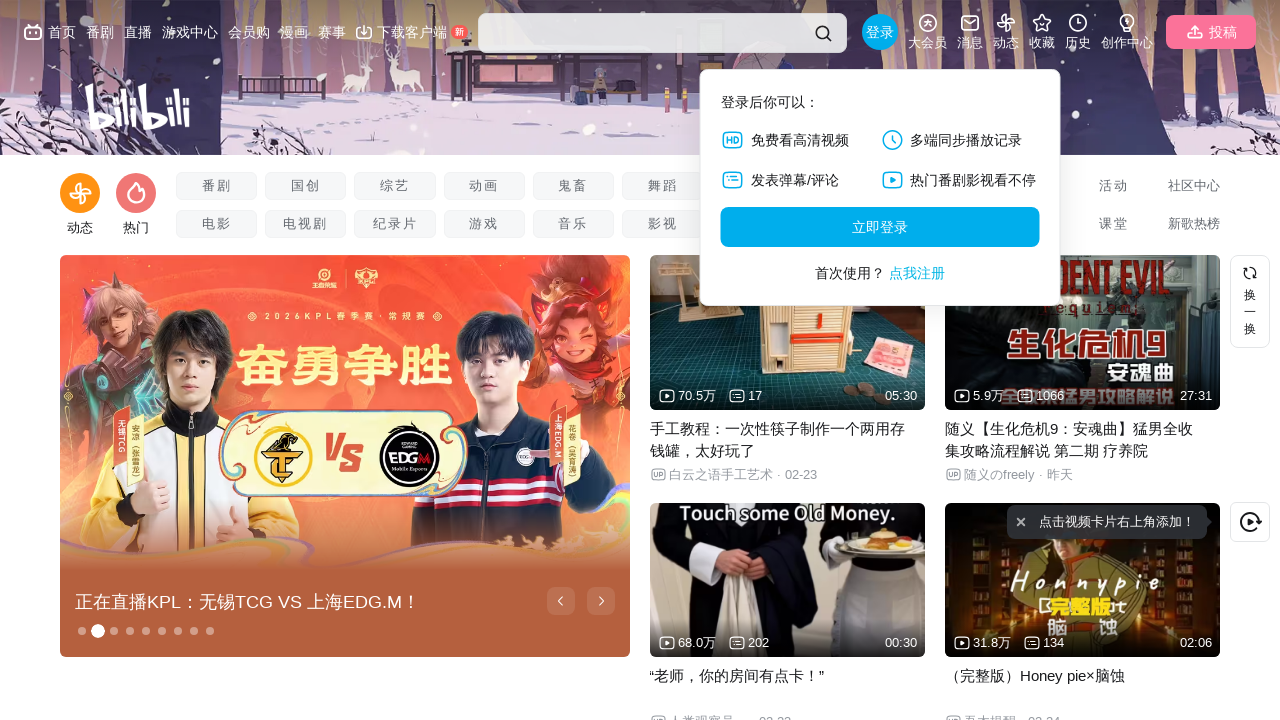

Scrolled to bottom of page
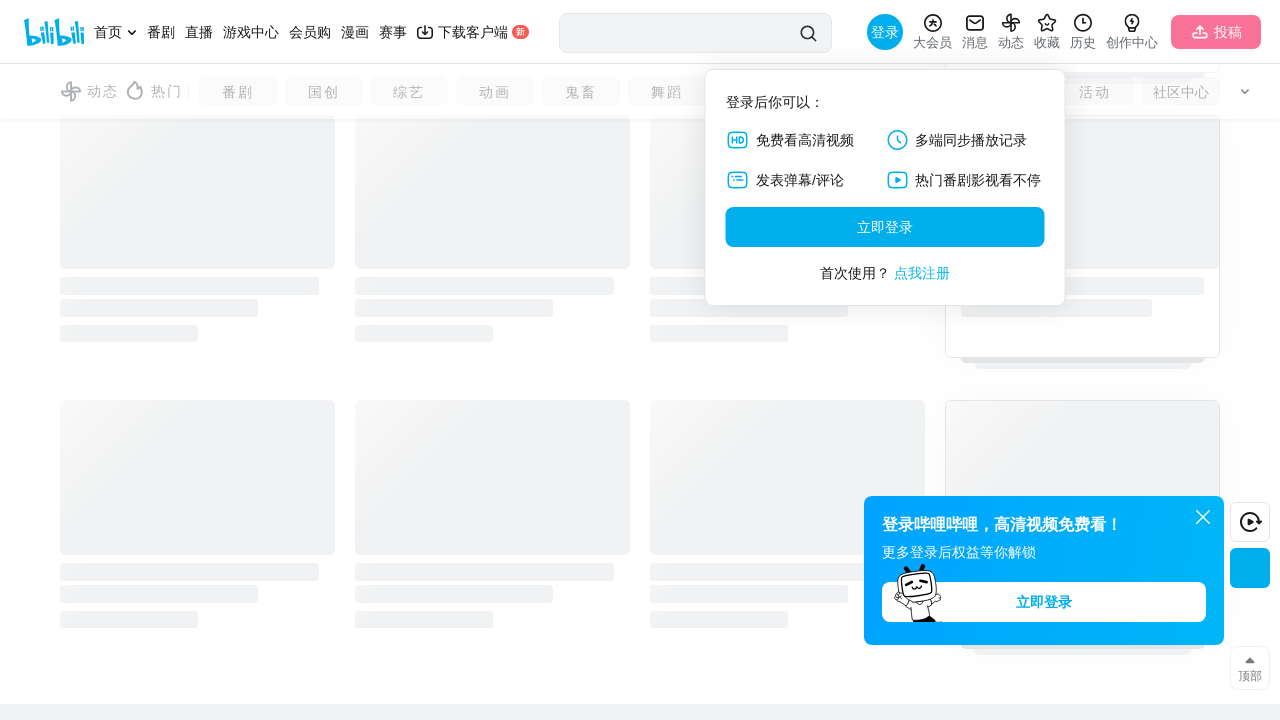

Waited 1 second for content to load after scroll
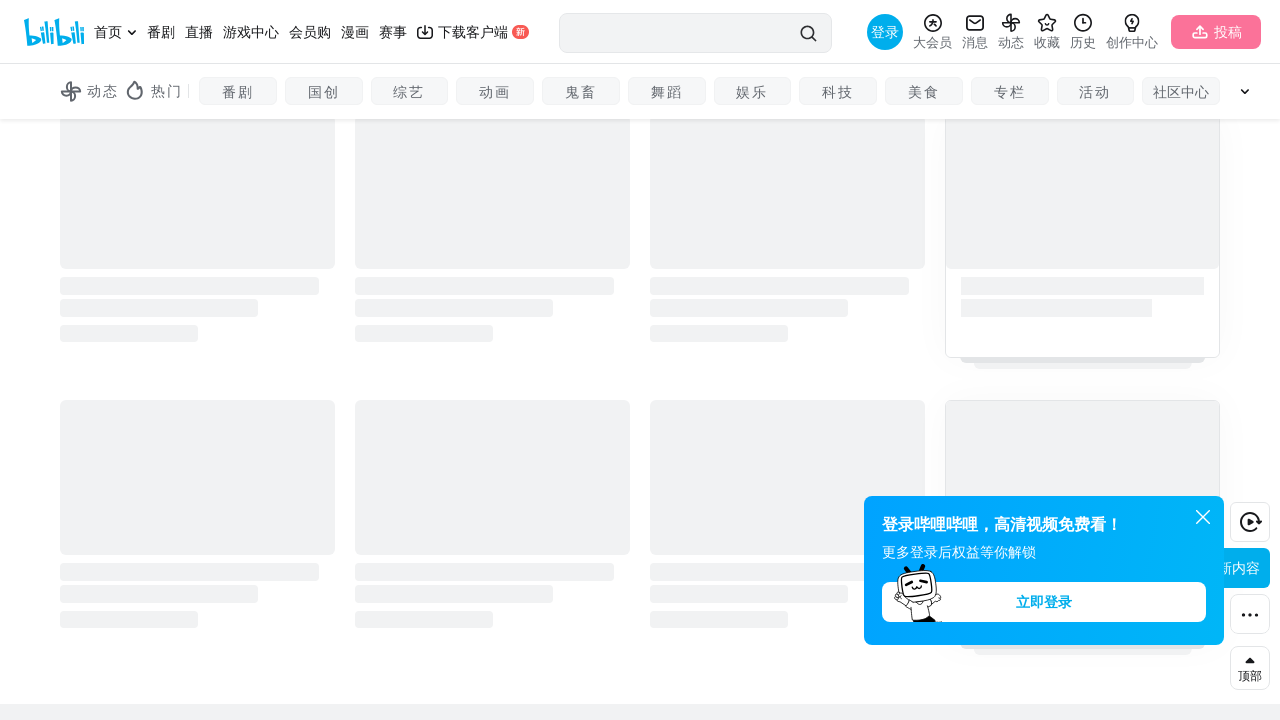

Filled search input with '风信然' on input[class*="nav-search-input"]
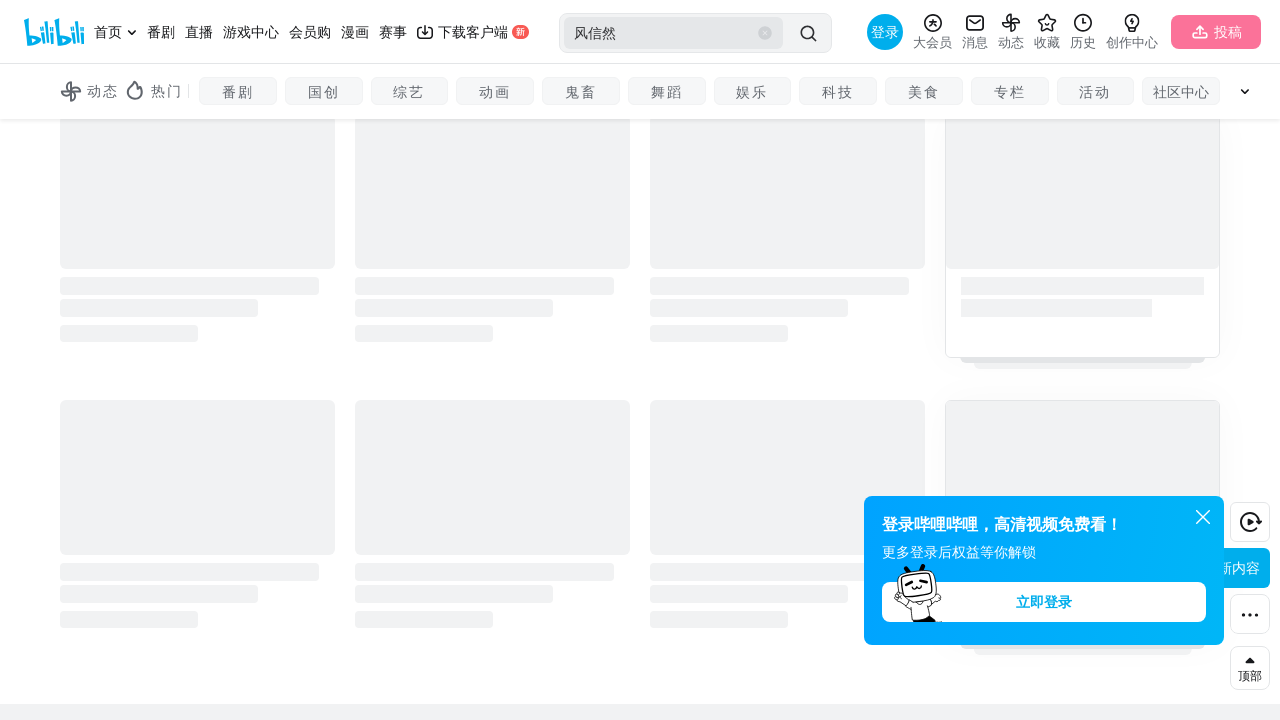

Clicked search button at (808, 33) on div[class*="nav-search-btn"]
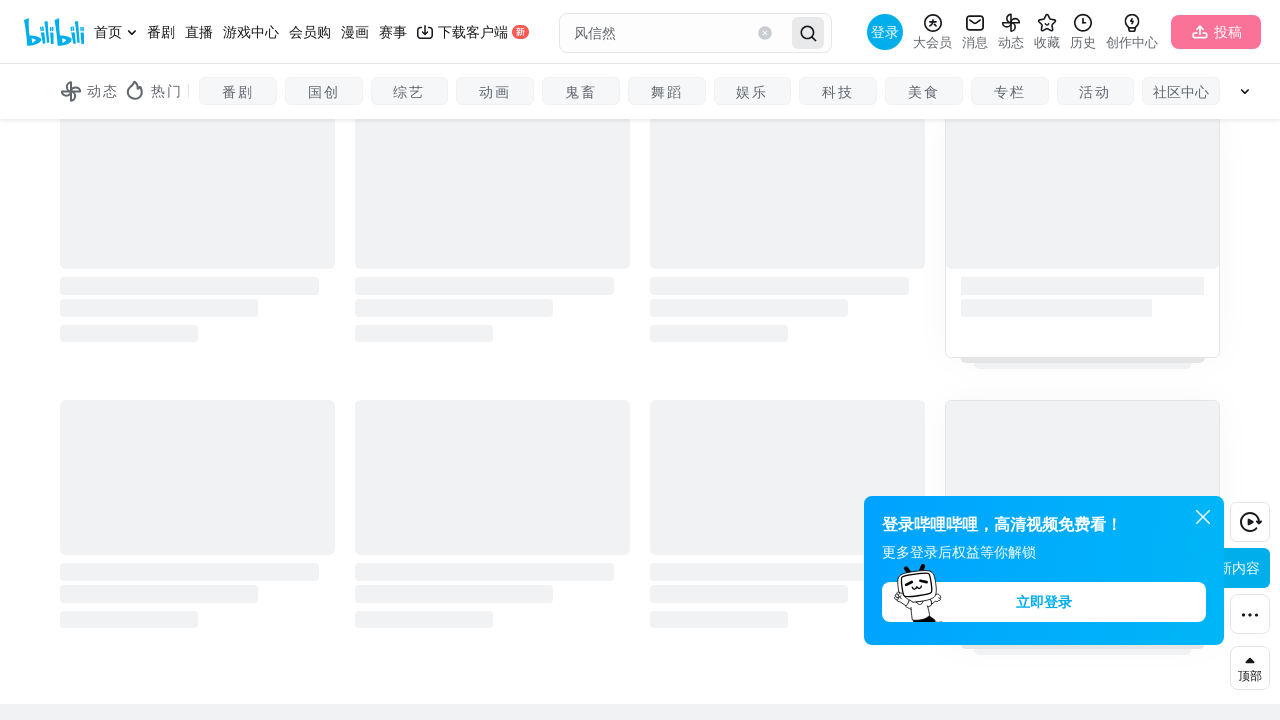

Waited for search results page to load (domcontentloaded)
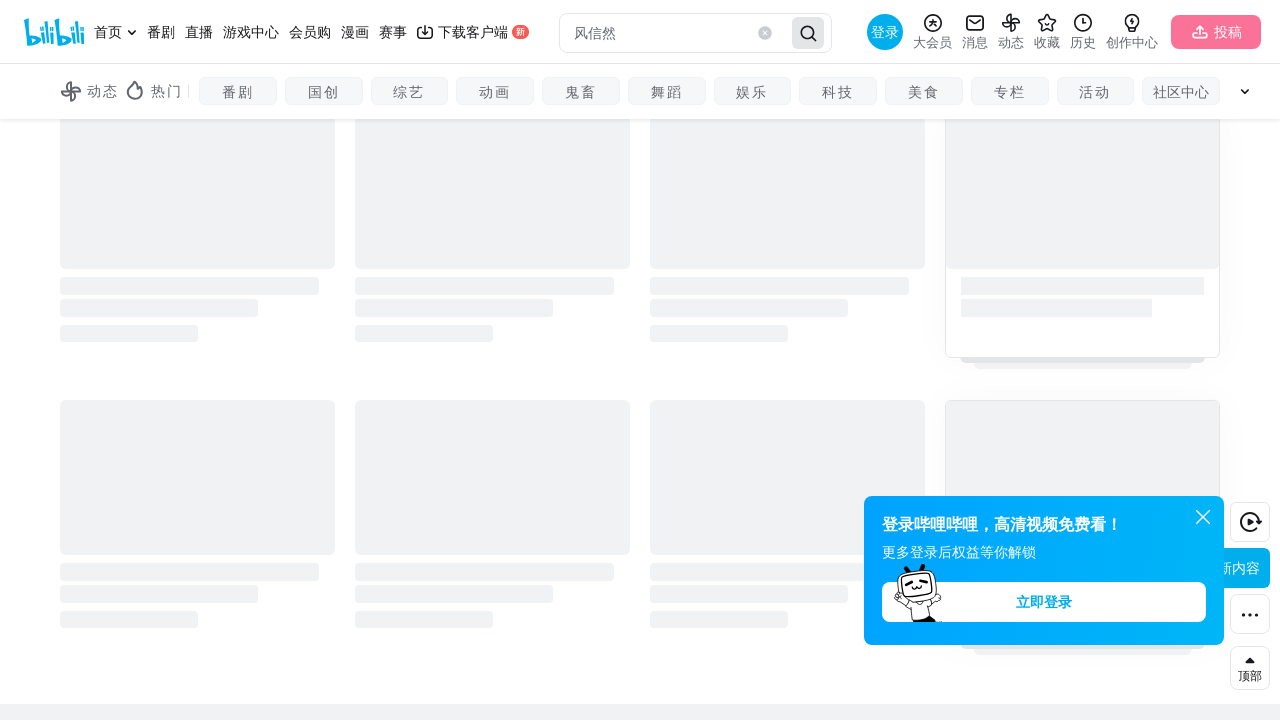

Navigated back to previous page
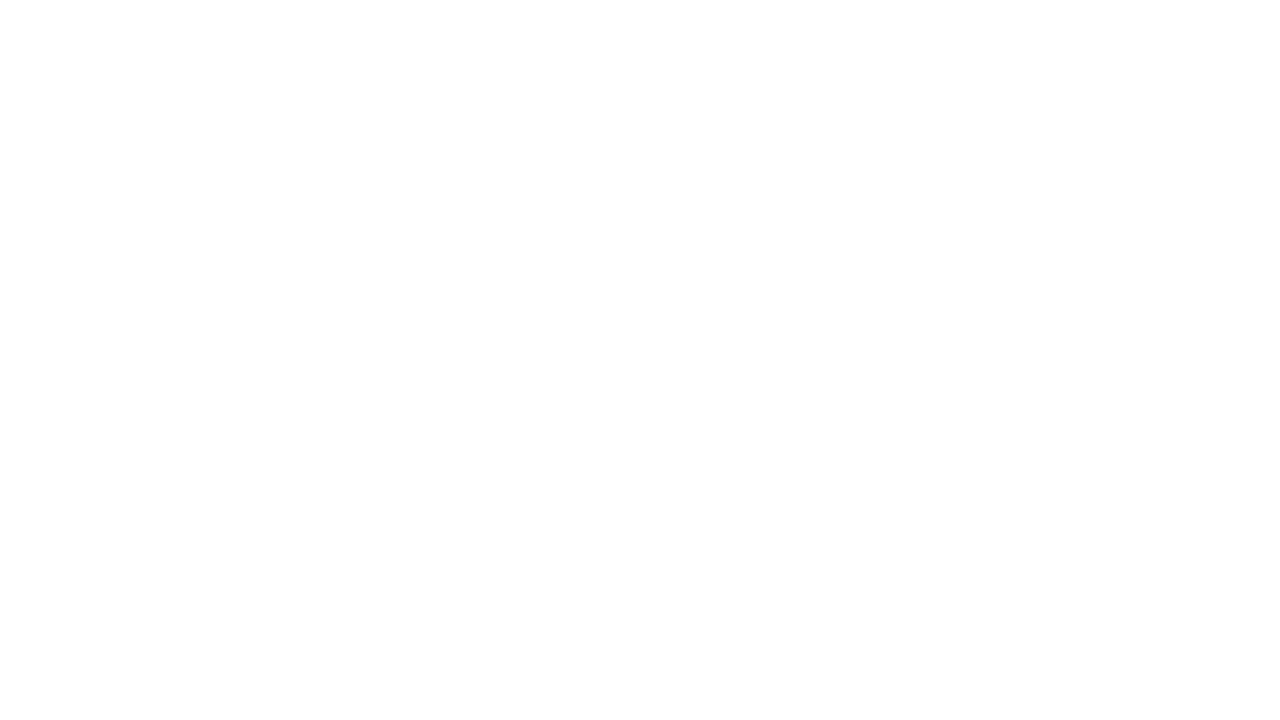

Waited for previous page to load (domcontentloaded)
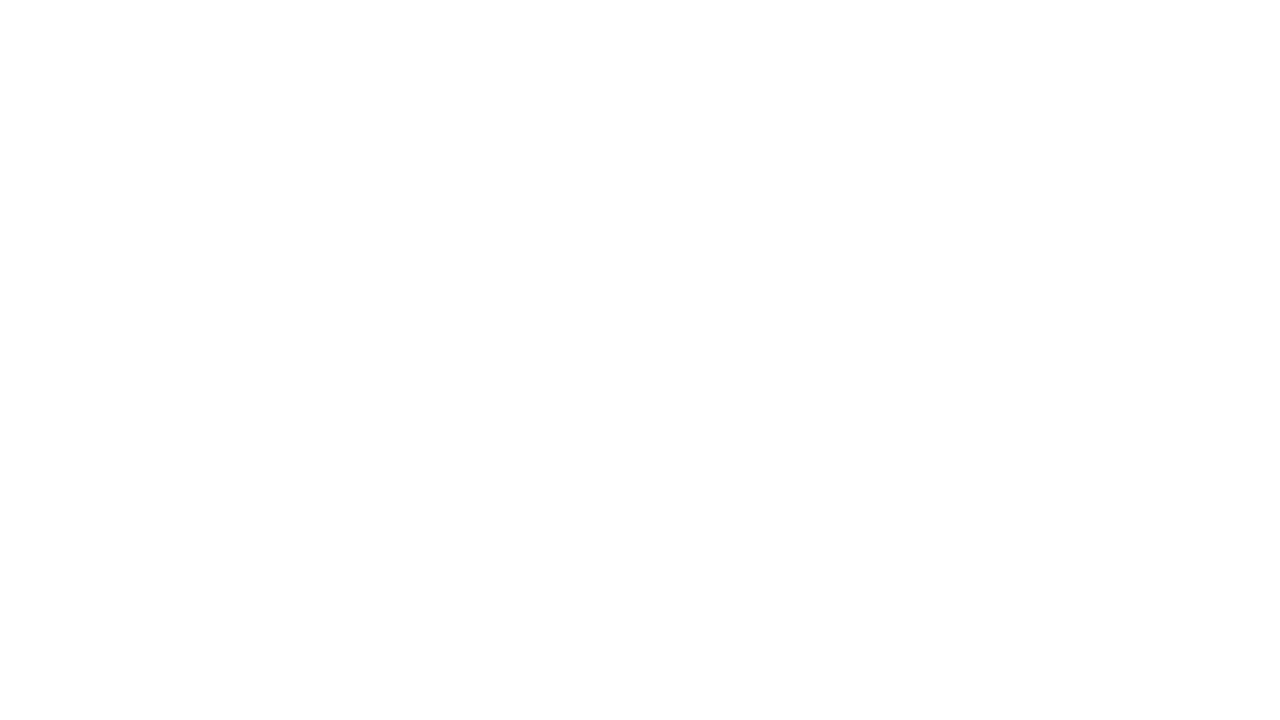

Navigated forward to search results
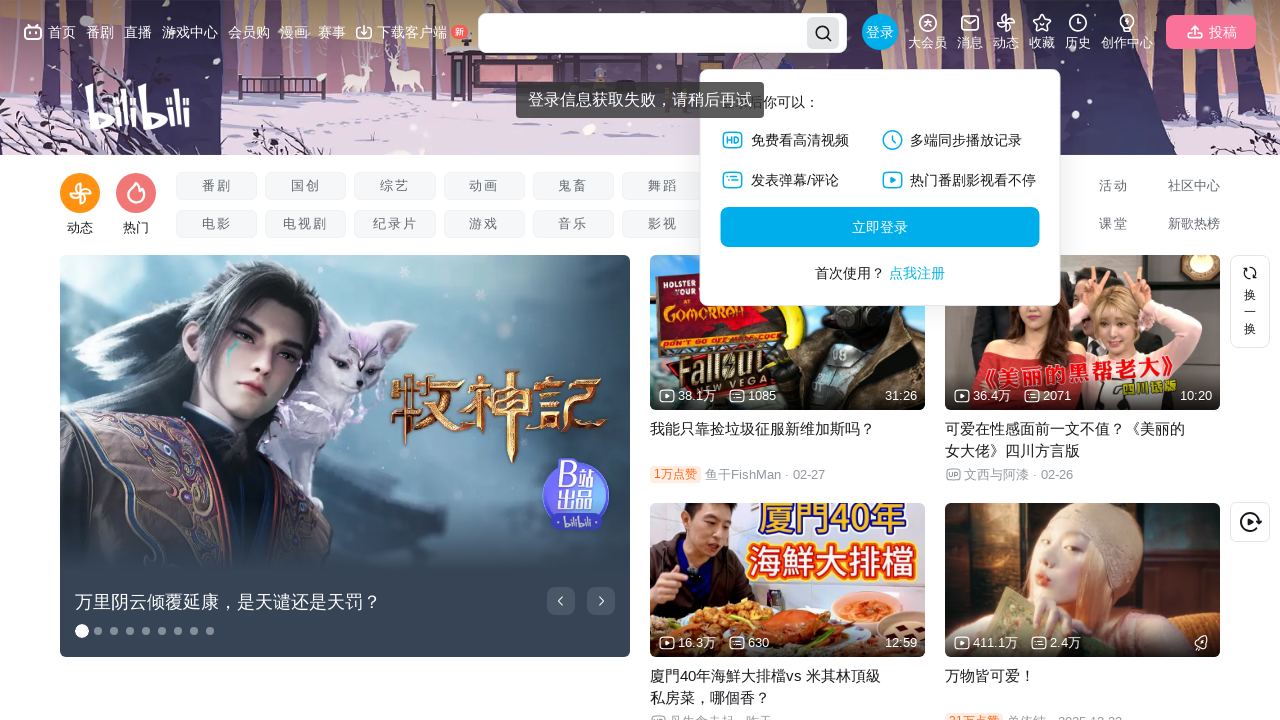

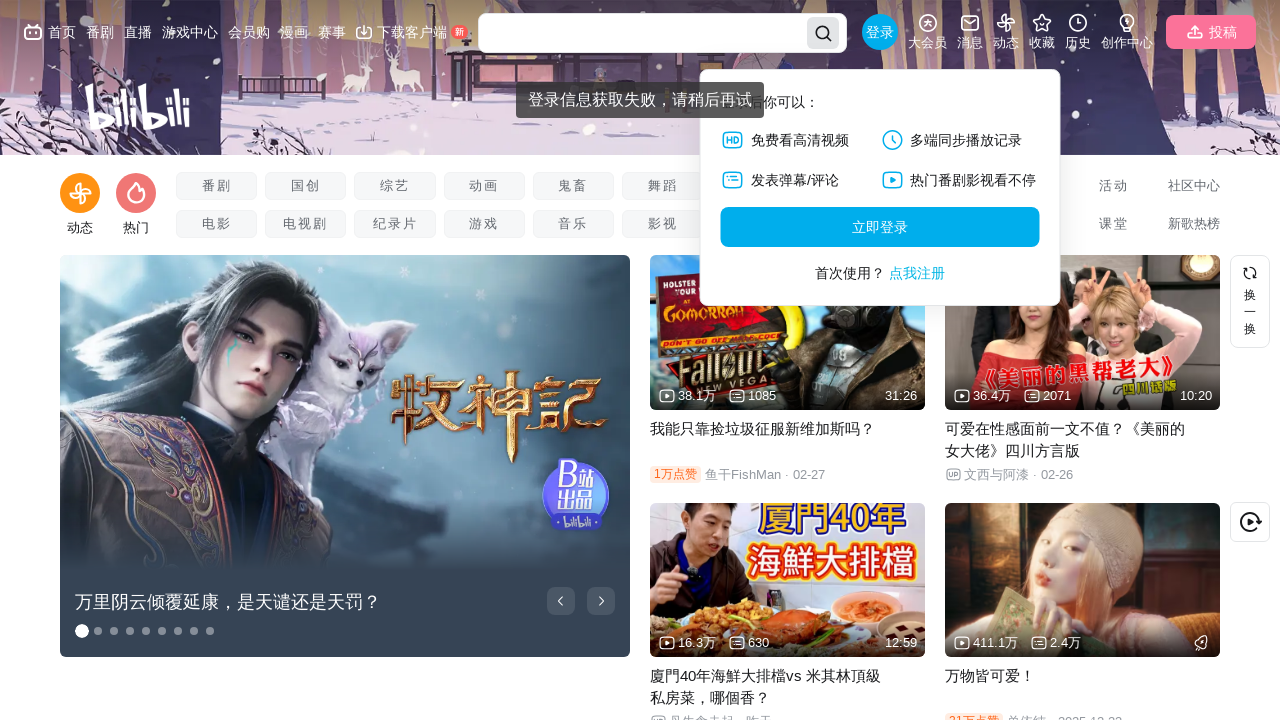